Tests filtering free events by clicking on "Разработка" (Development) category filter

Starting URL: https://skillfactory.ru/free-events

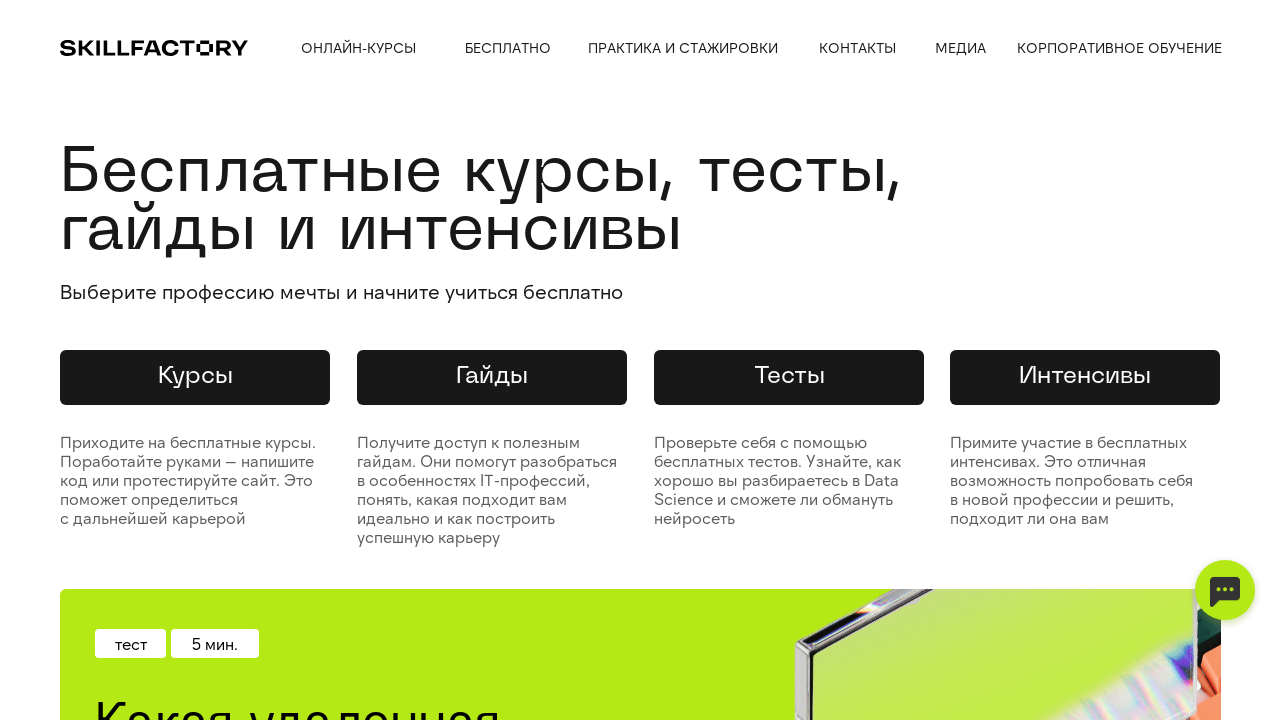

Clicked on 'Разработка' (Development) category filter at (110, 360) on xpath=//div[text()='Разработка']
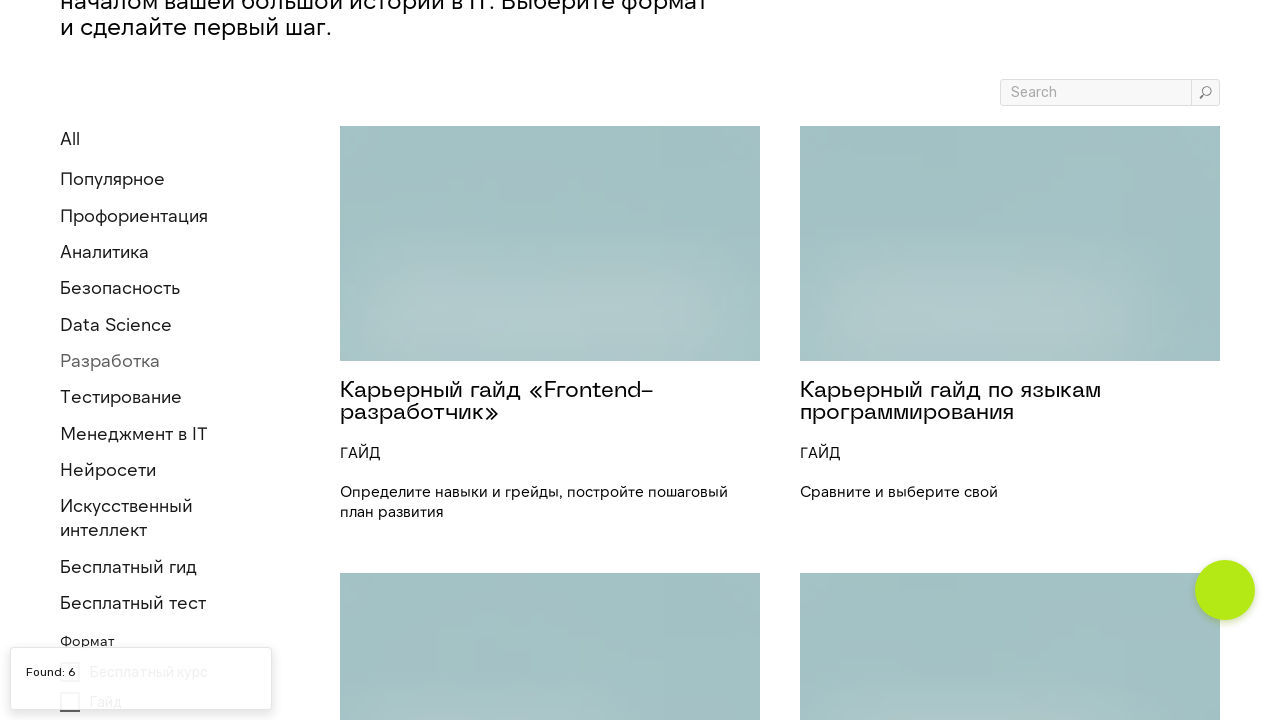

Page loaded after applying Development filter
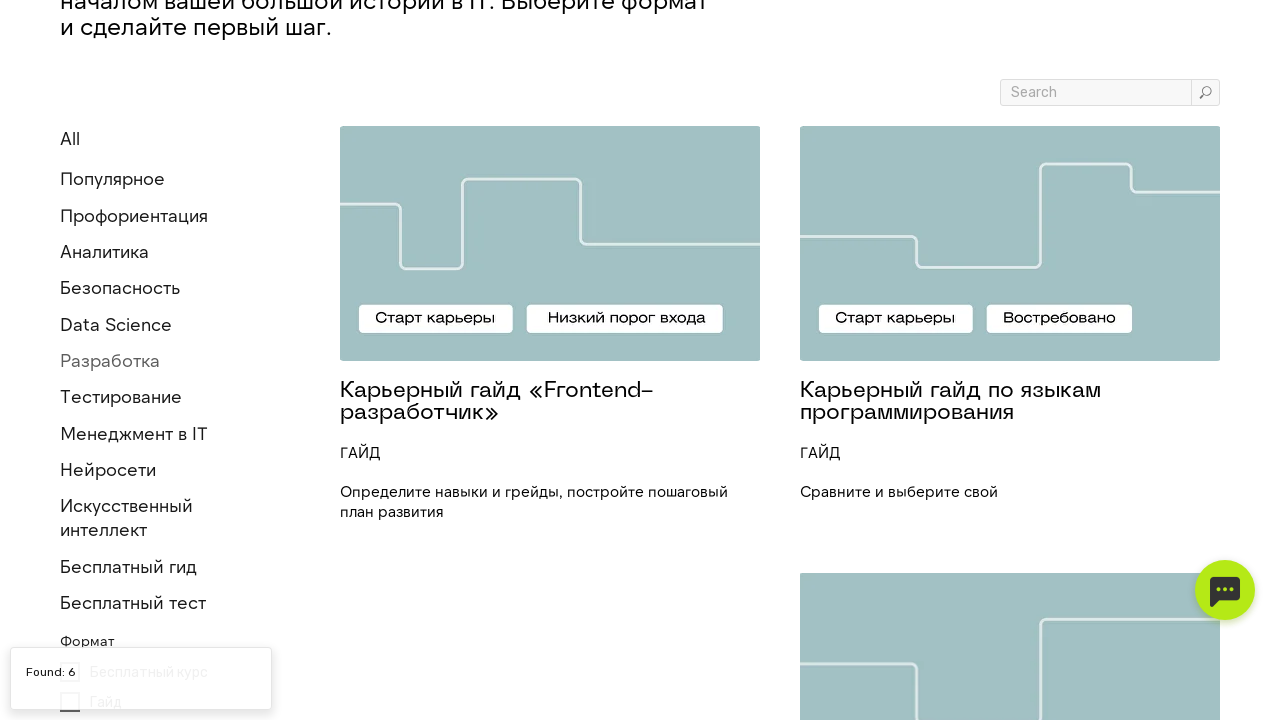

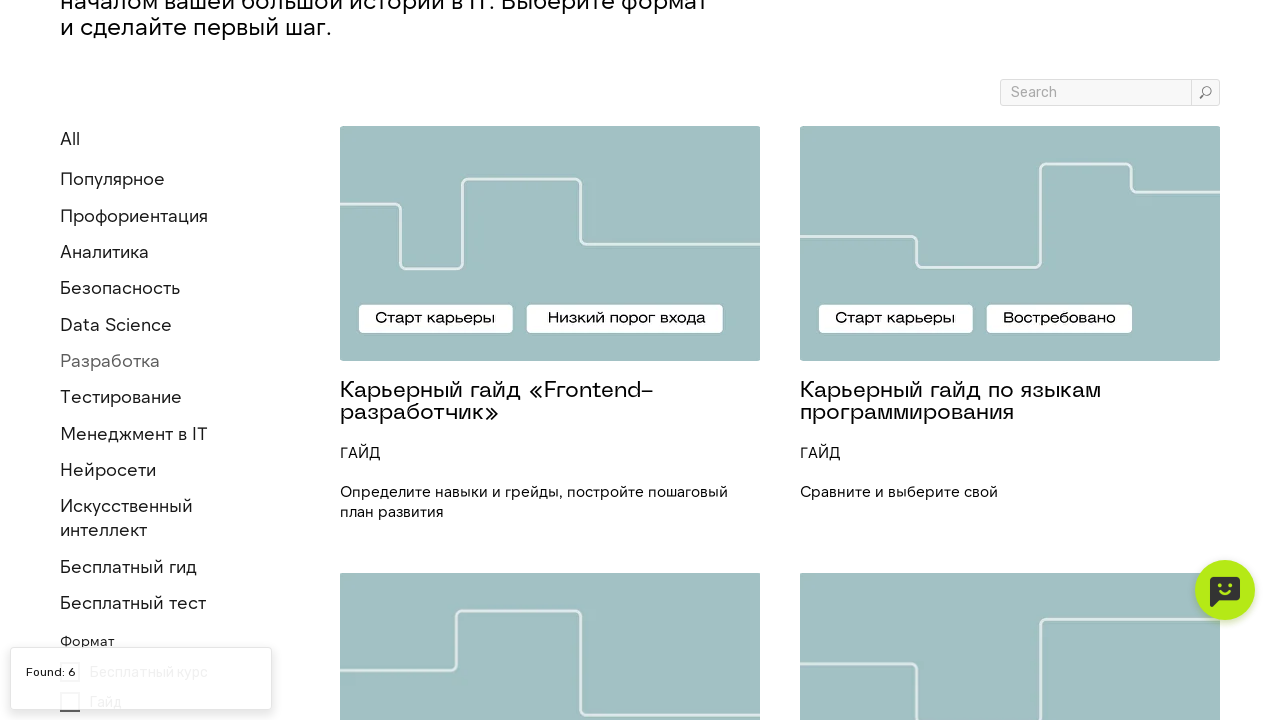